Clicks on a specific product by its name to view product details

Starting URL: https://www.demoblaze.com/

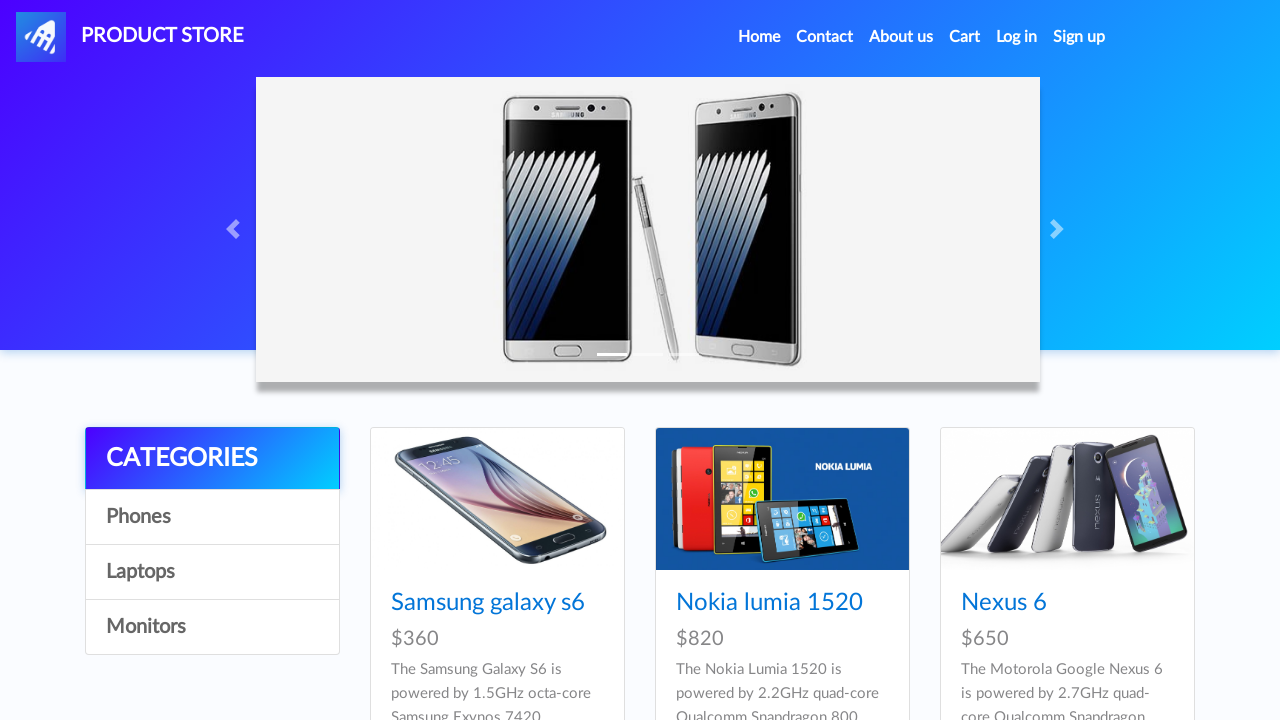

Clicked on Samsung galaxy s6 product to view product details at (488, 603) on xpath=//h4[@class='card-title']/child::a[normalize-space()='Samsung galaxy s6']
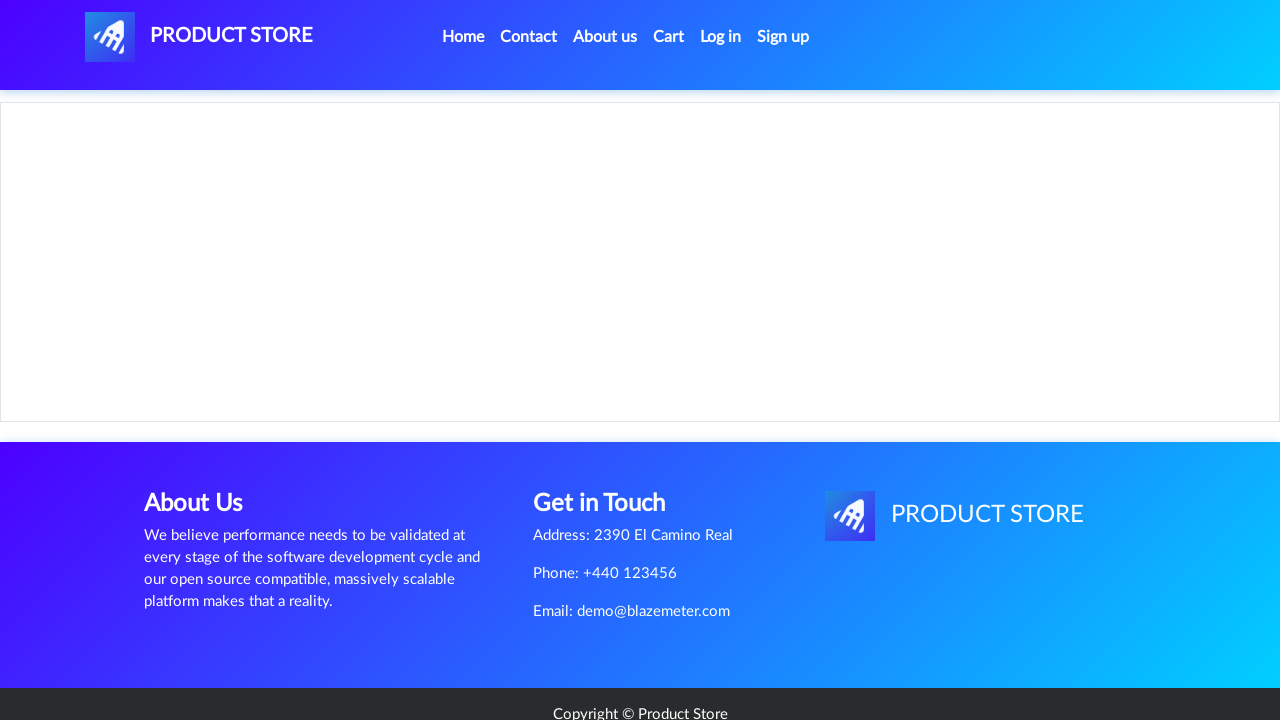

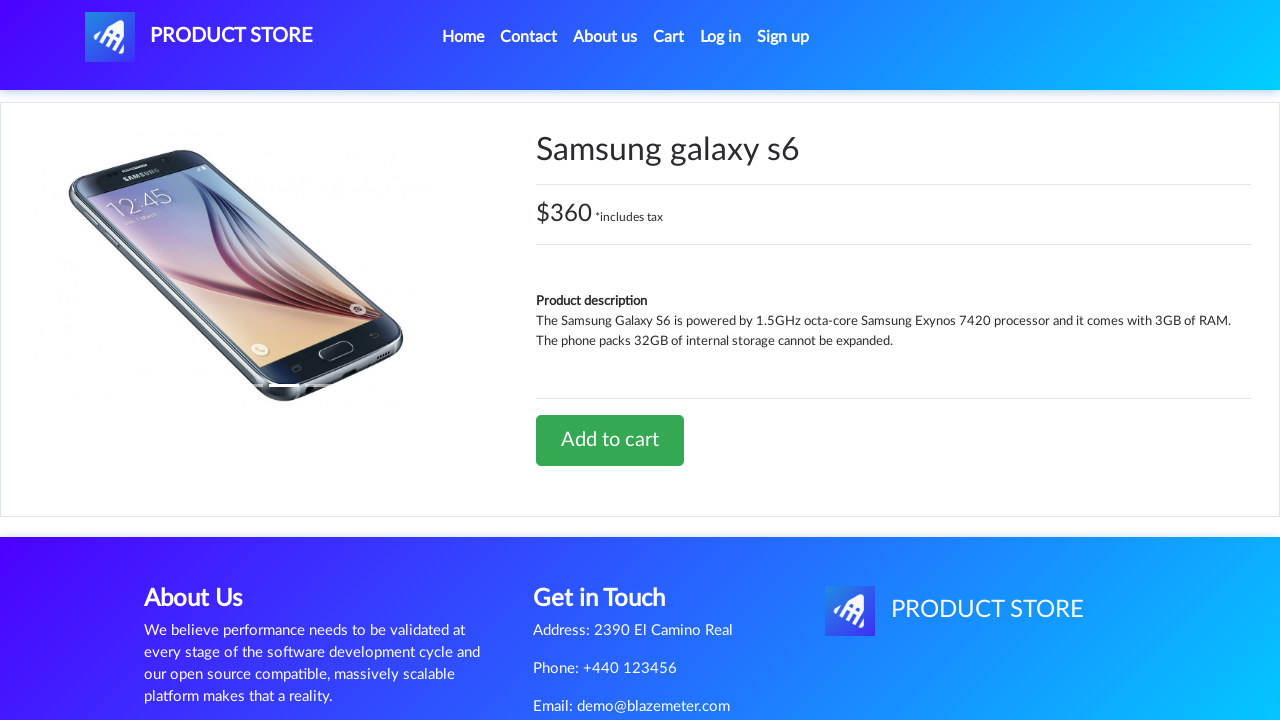